Tests file upload functionality on a demo site by uploading a test file to the file input element

Starting URL: https://demo.automationtesting.in/FileUpload.html

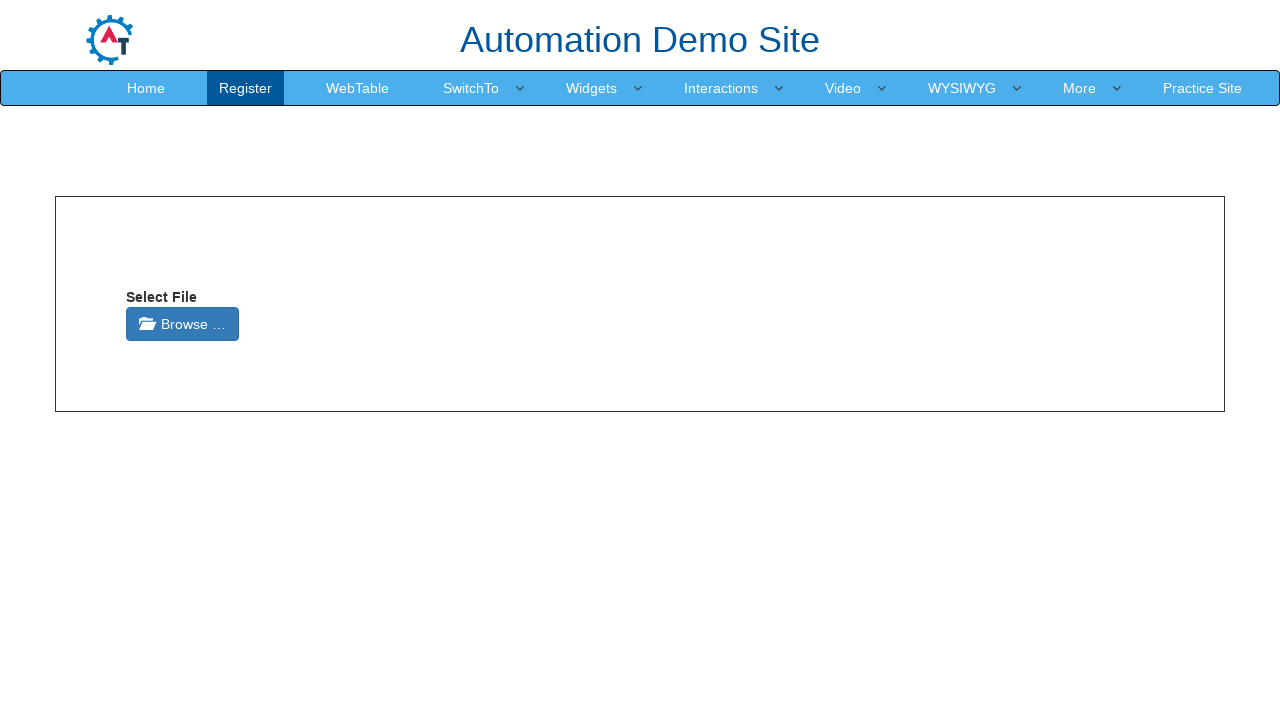

Created temporary test file for upload
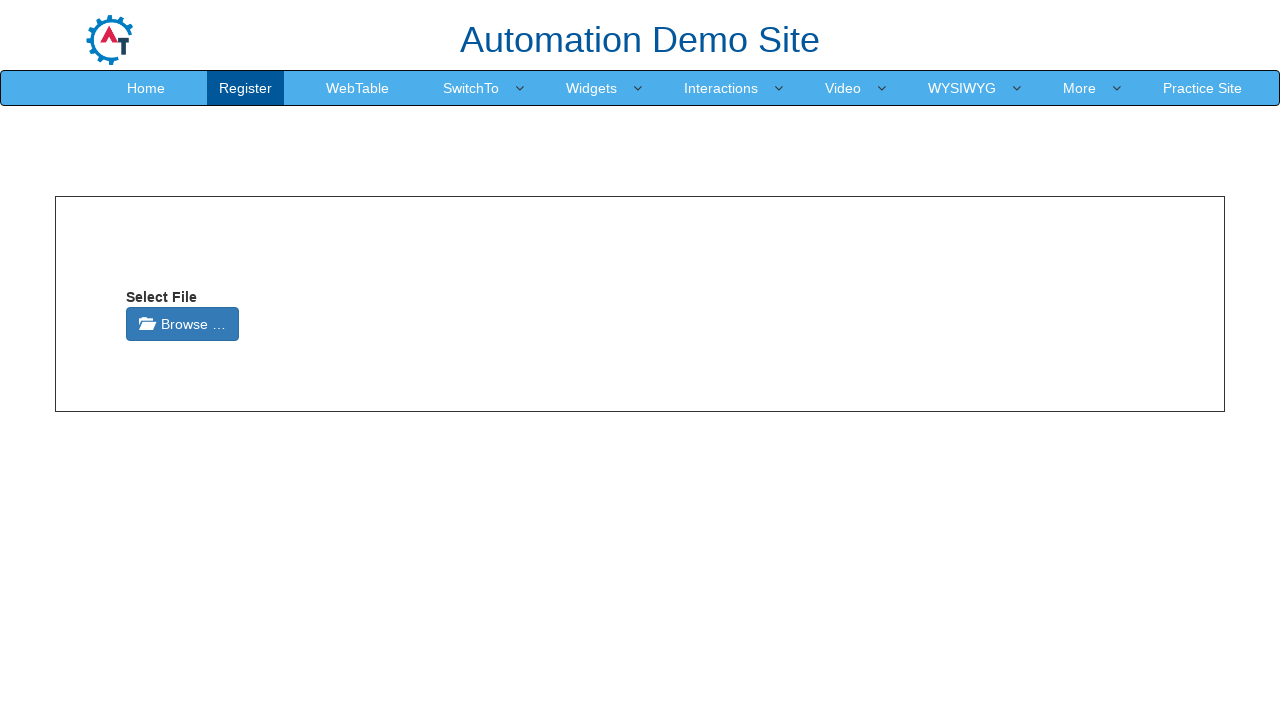

Uploaded test file to file input element
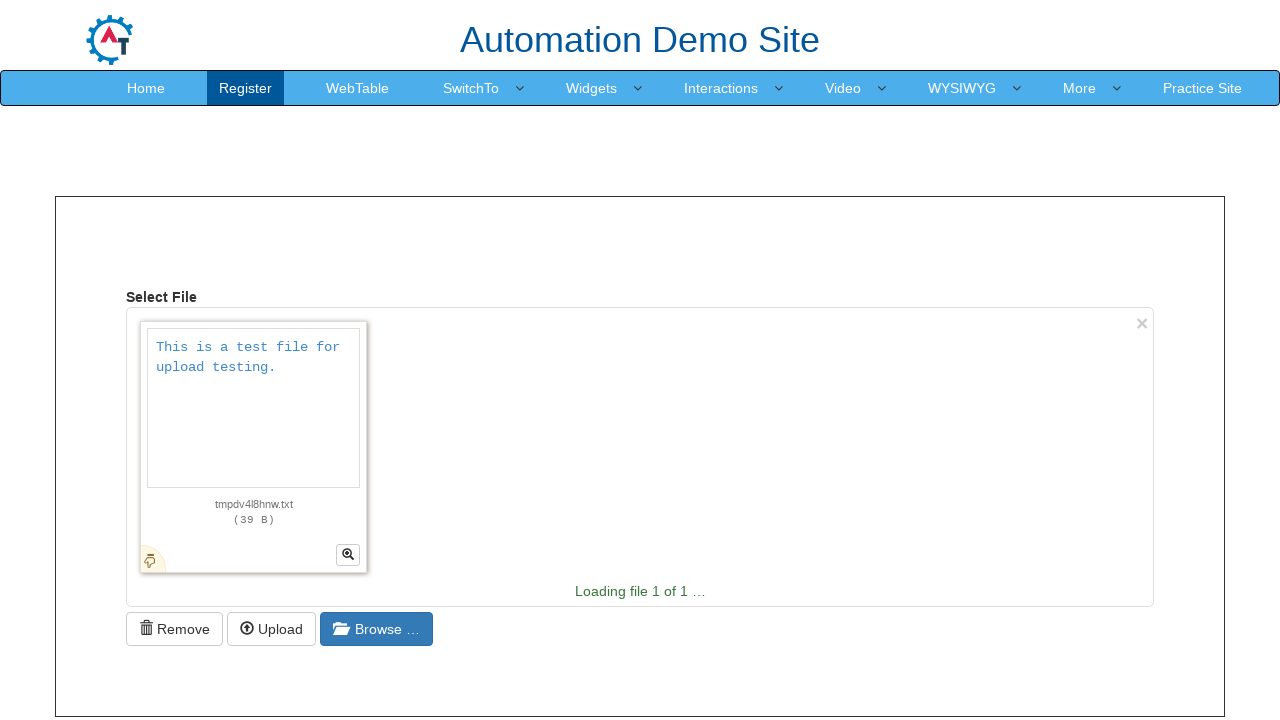

Waited for upload to register
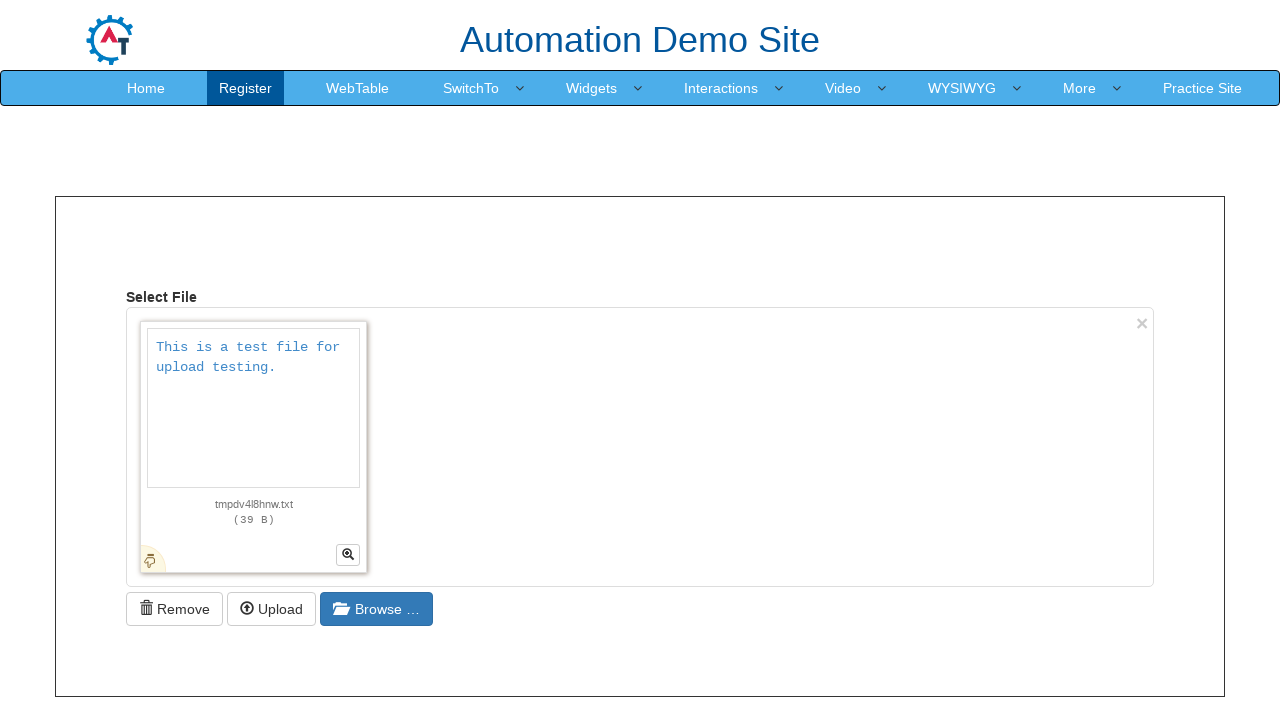

Cleaned up temporary test file
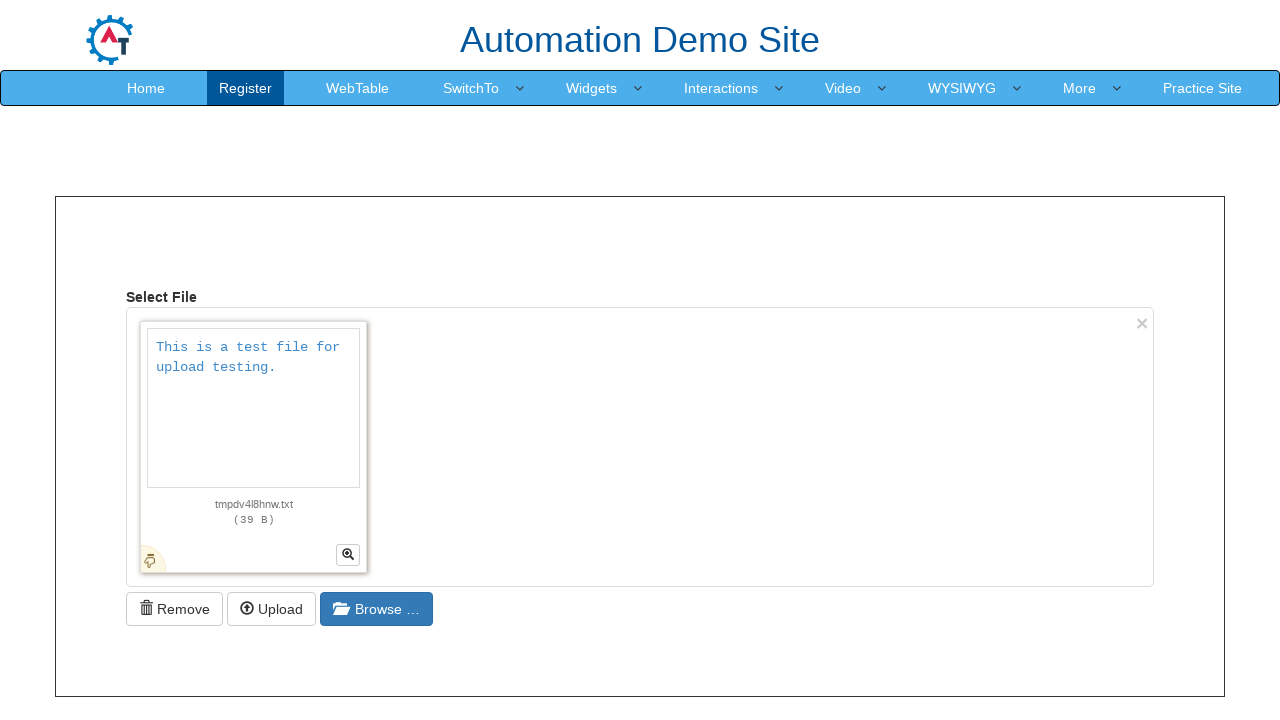

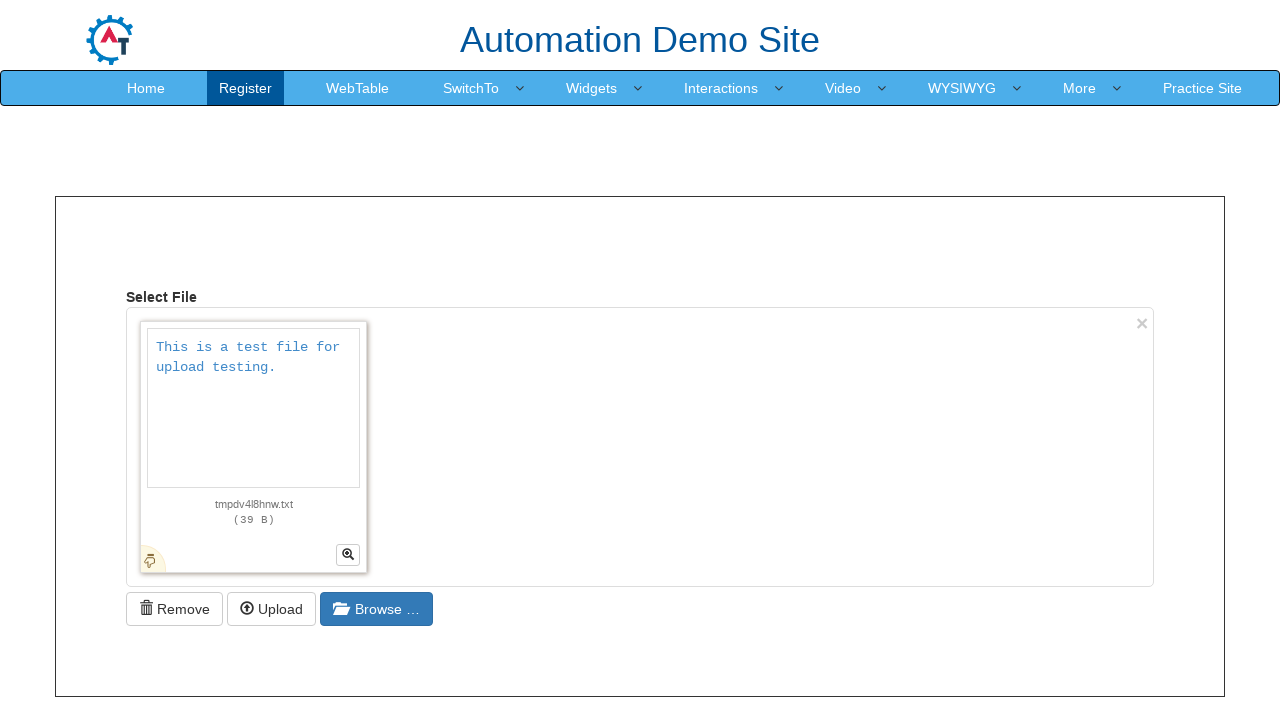